Tests browser tab switching by opening a new tab with a different URL, bringing it to the front, then switching back to the original tab.

Starting URL: https://www.tutorialspoint.com/selenium/practice/menu.php#

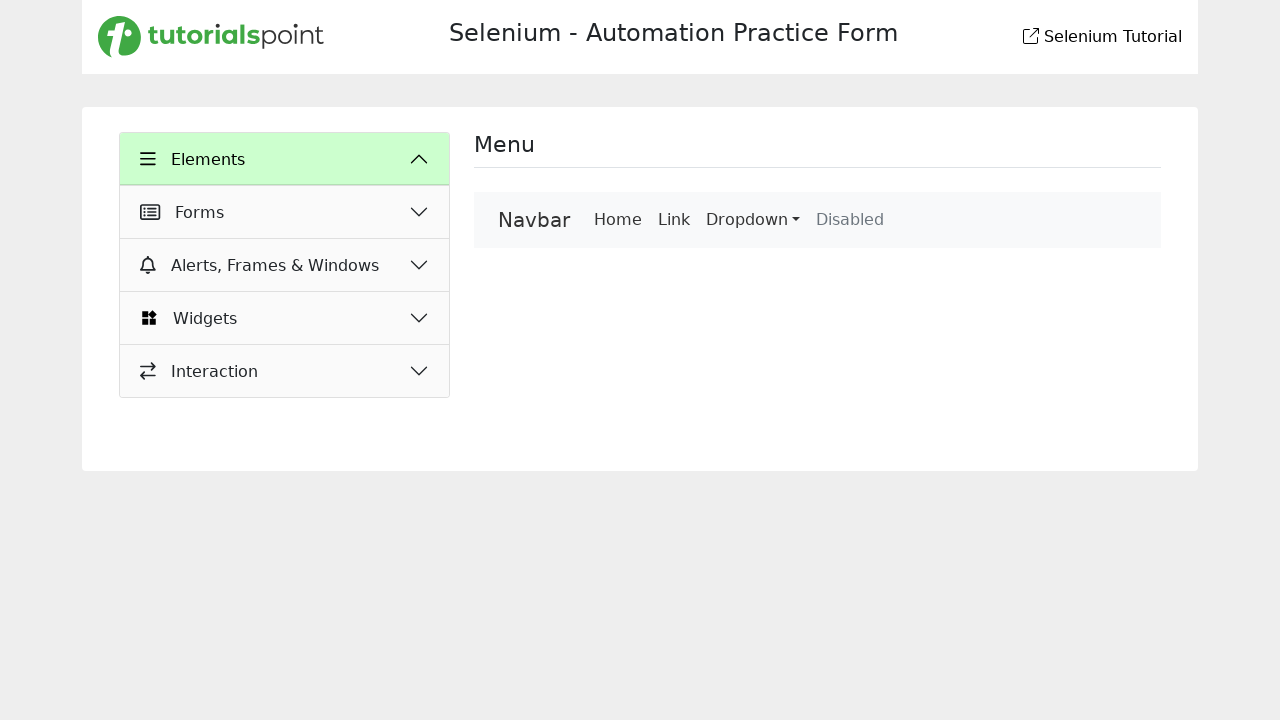

Opened a new browser tab
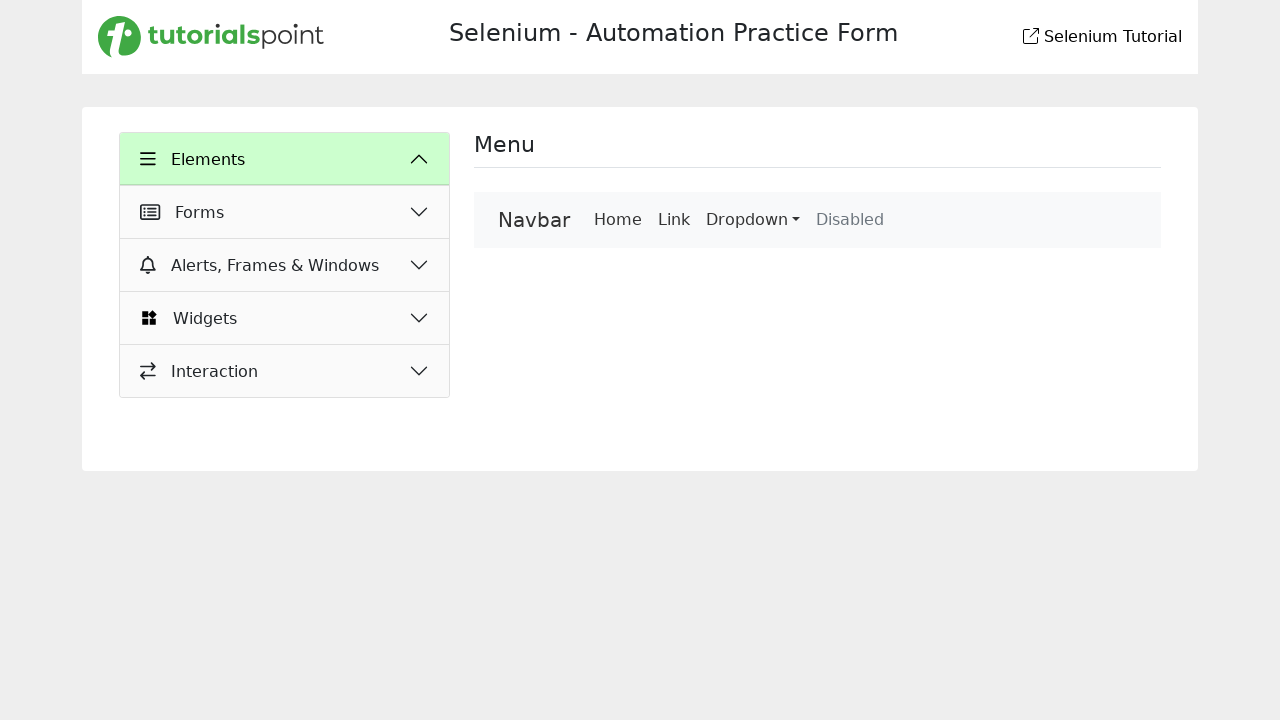

Navigated new tab to https://www.testingtherapy.com/
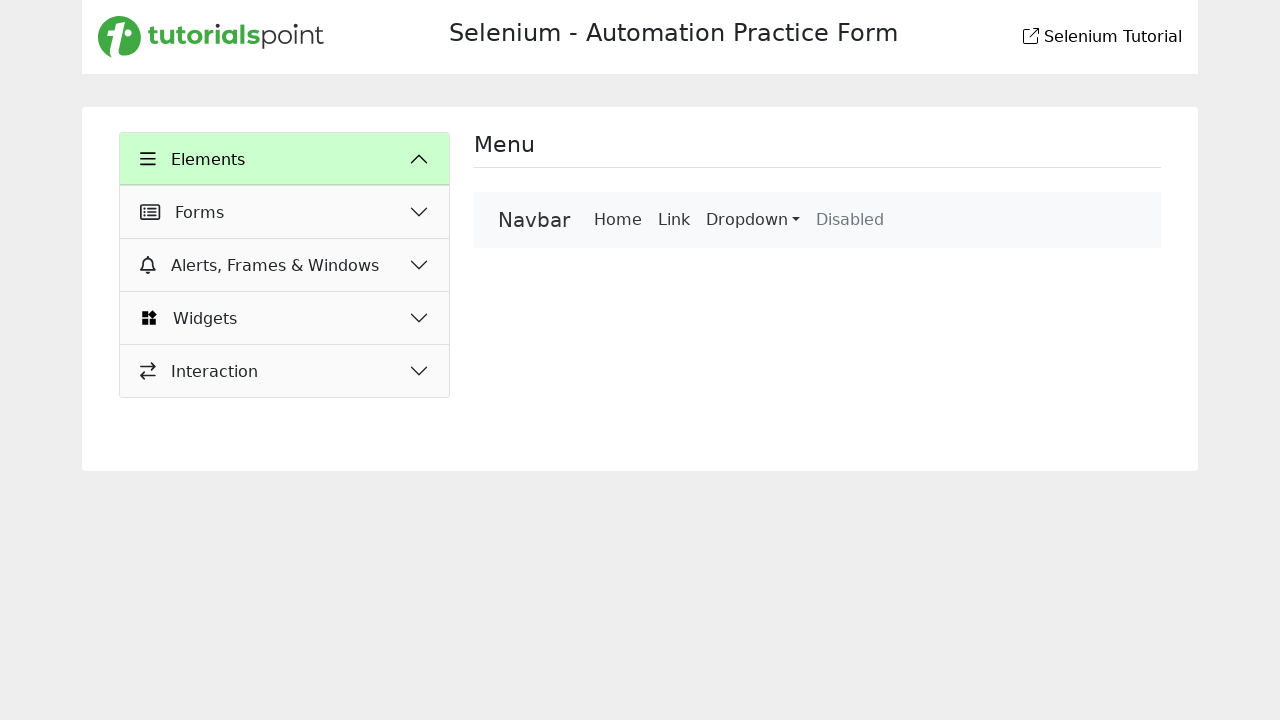

Brought new tab to the front
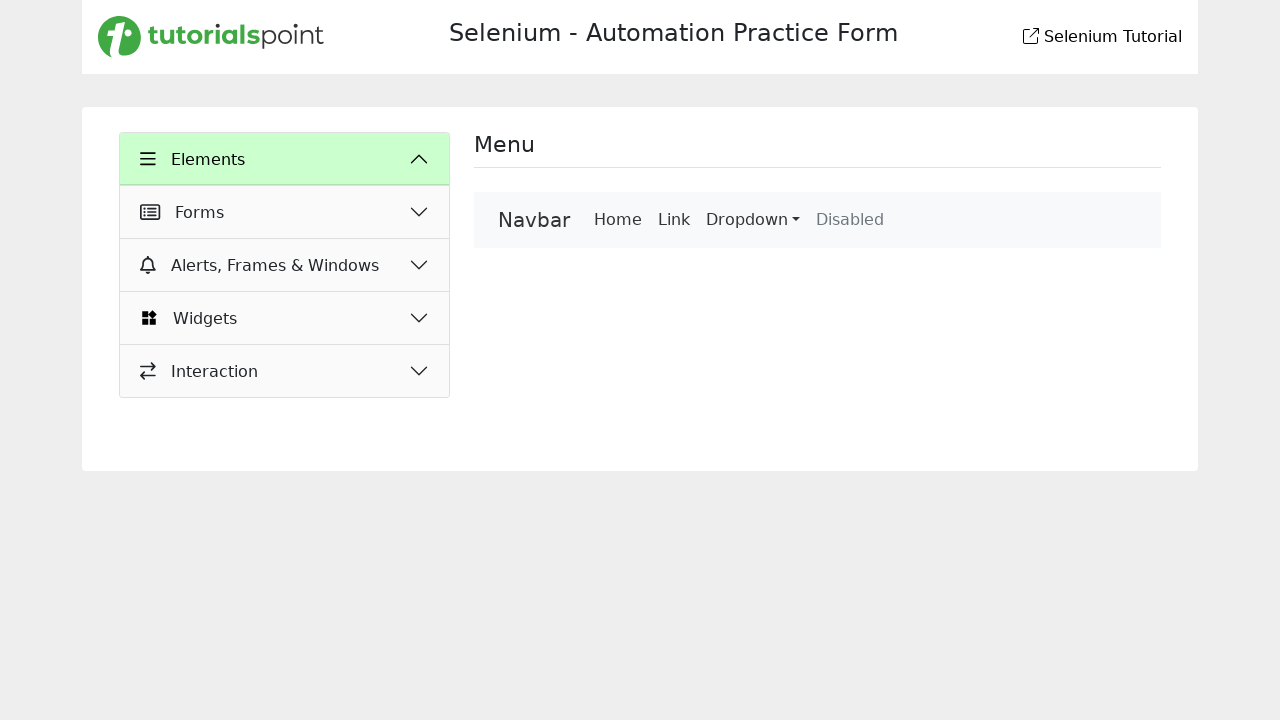

Waited 1 second to observe new tab
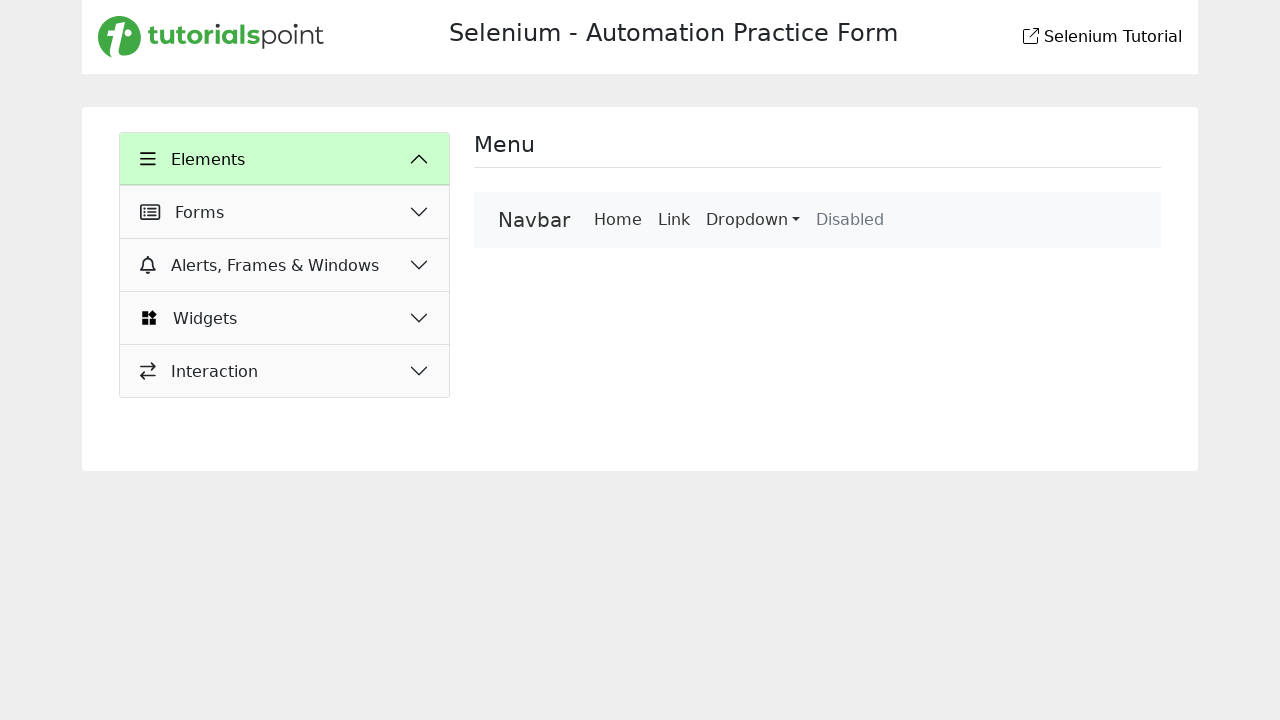

Brought original tab back to the front
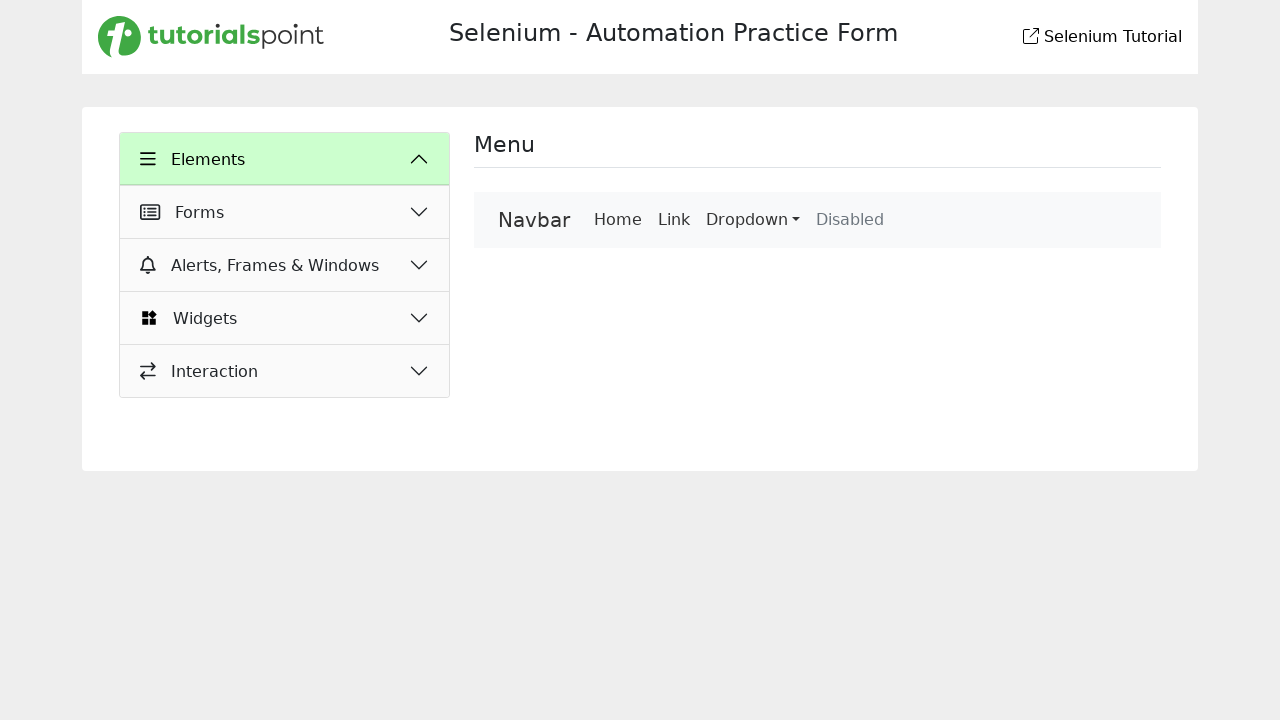

Waited 1 second to observe original tab
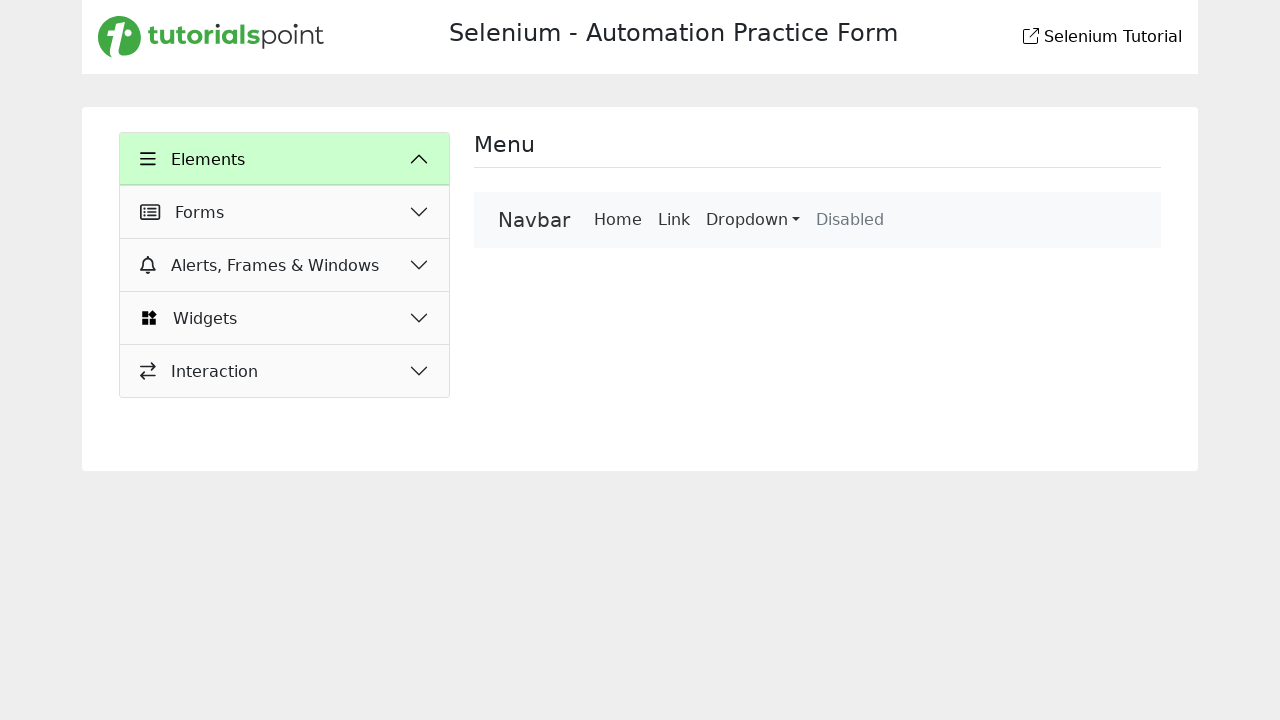

Closed the new tab
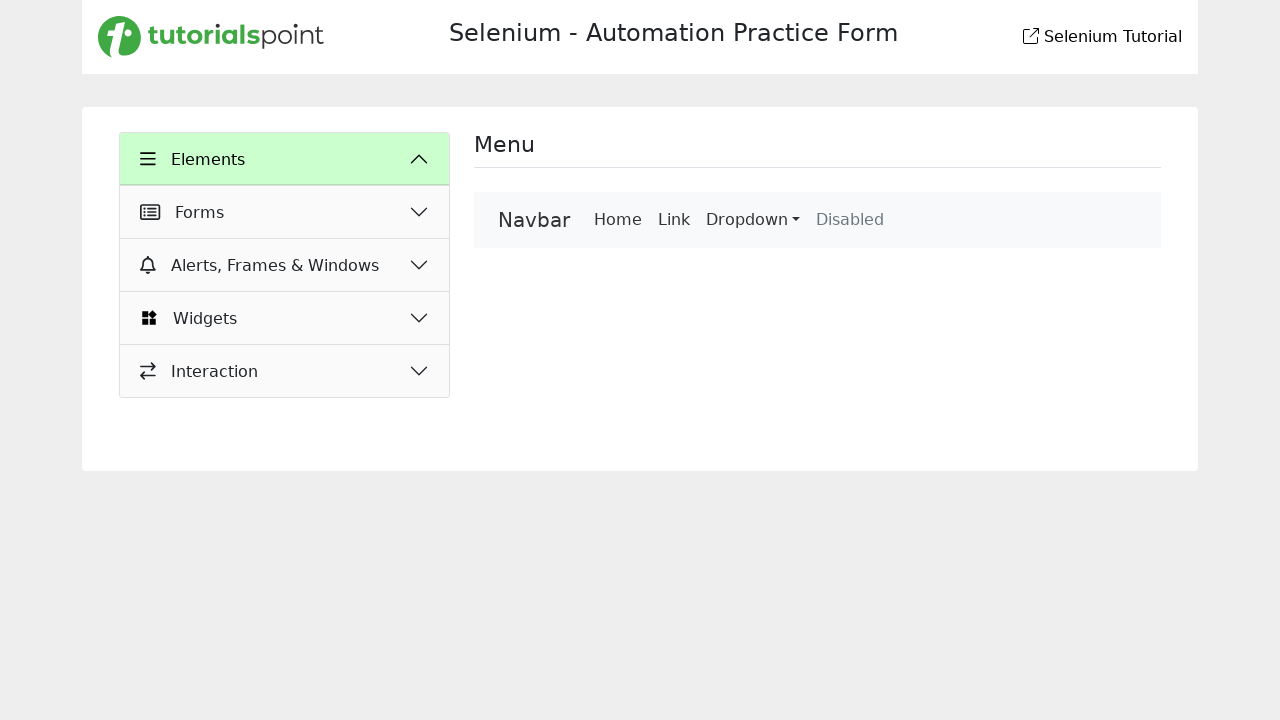

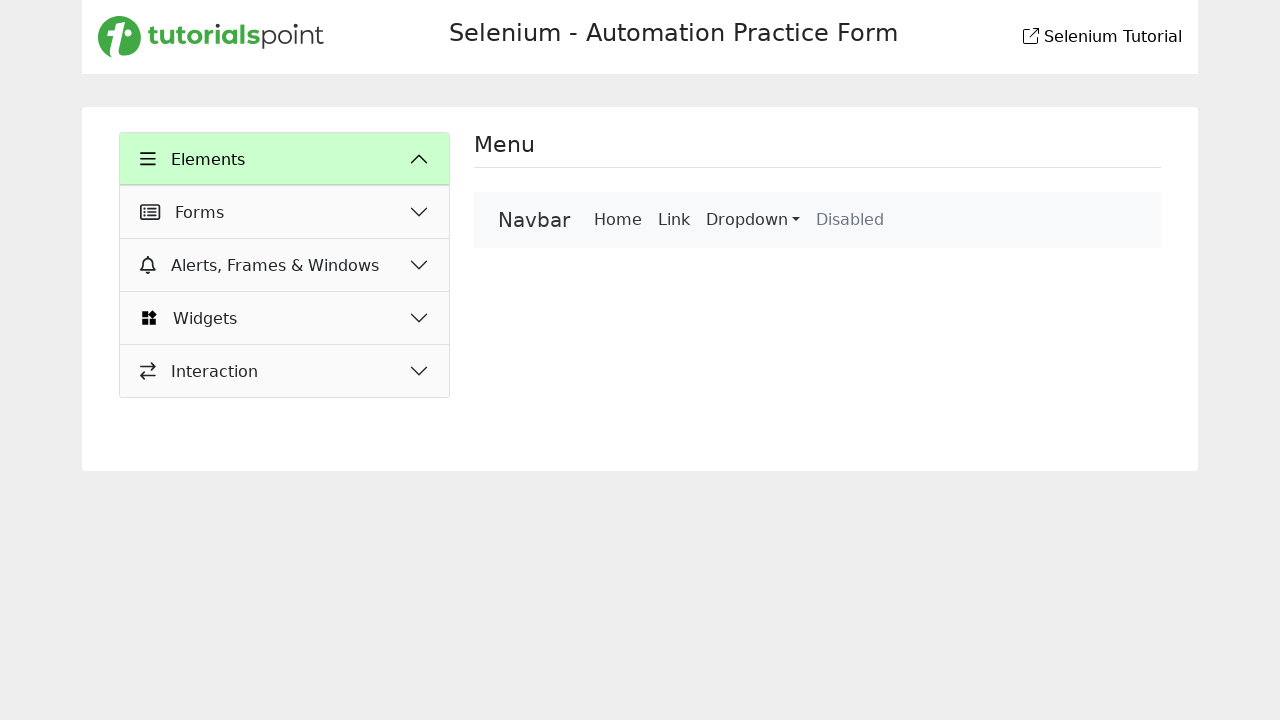